Tests division of two negative numbers using the calculator

Starting URL: https://testsheepnz.github.io/BasicCalculator.html

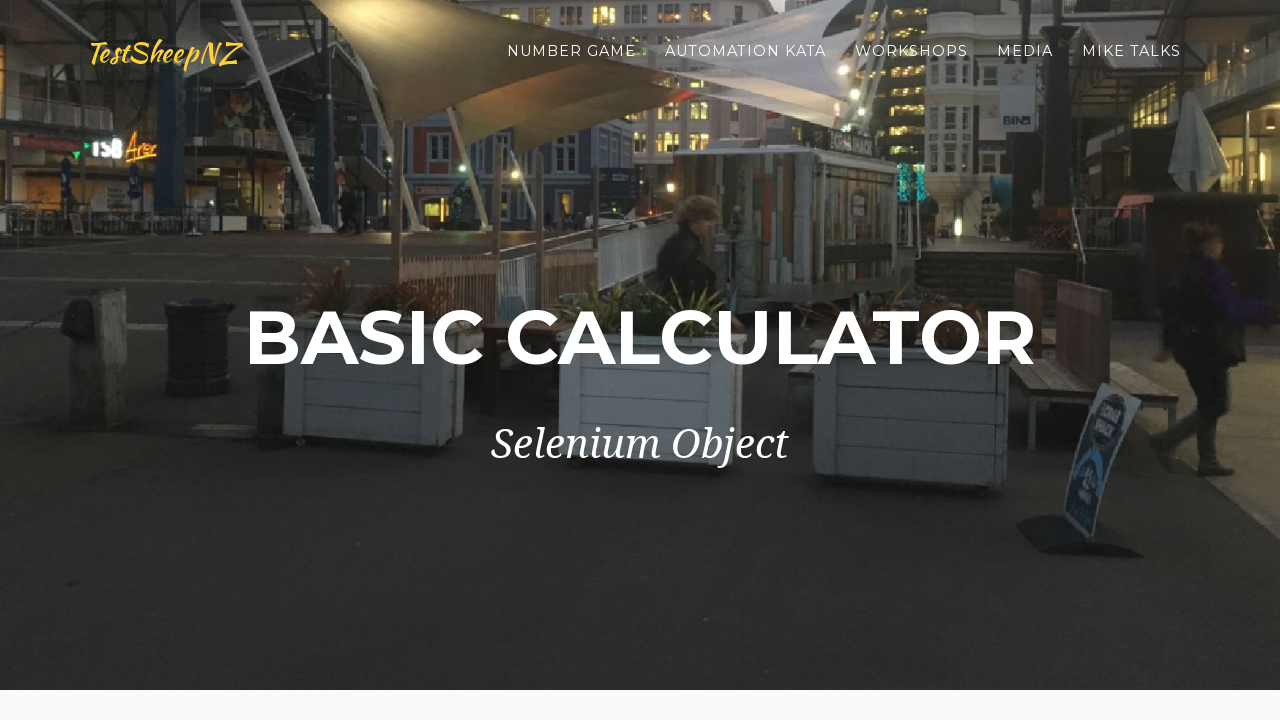

Scrolled down 900px to view calculator
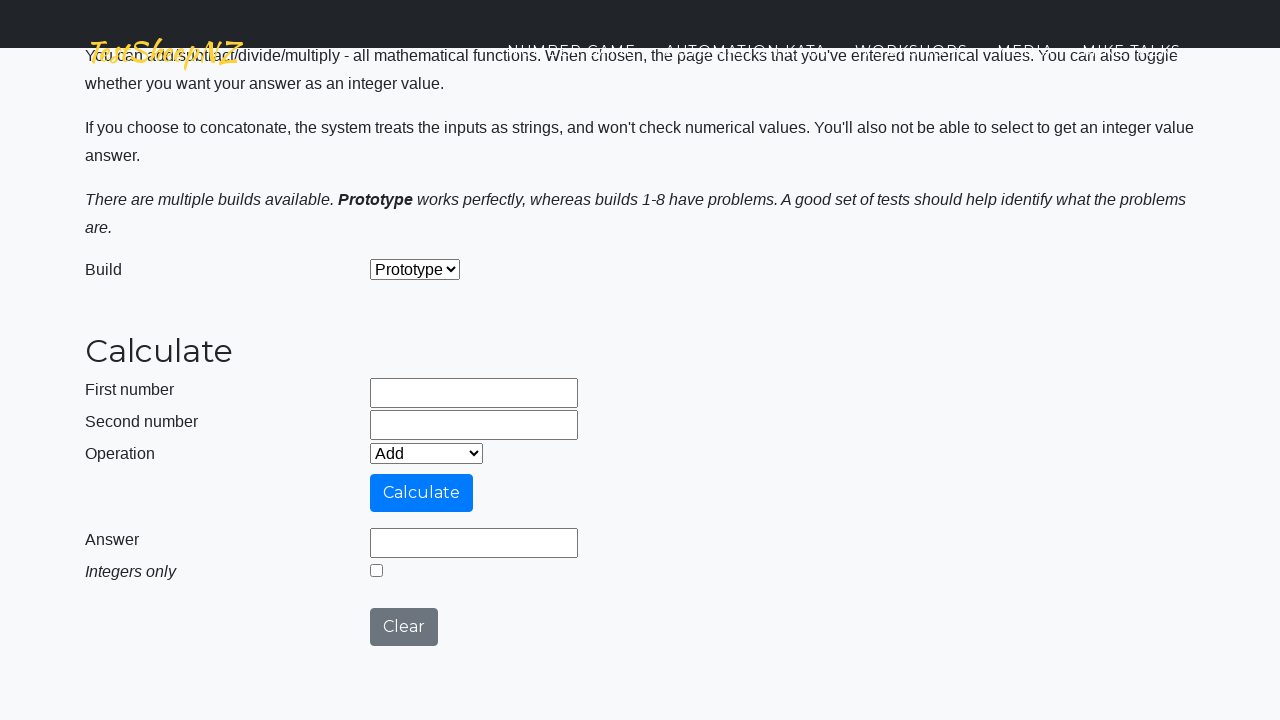

Entered first negative number: -2 on #number1Field
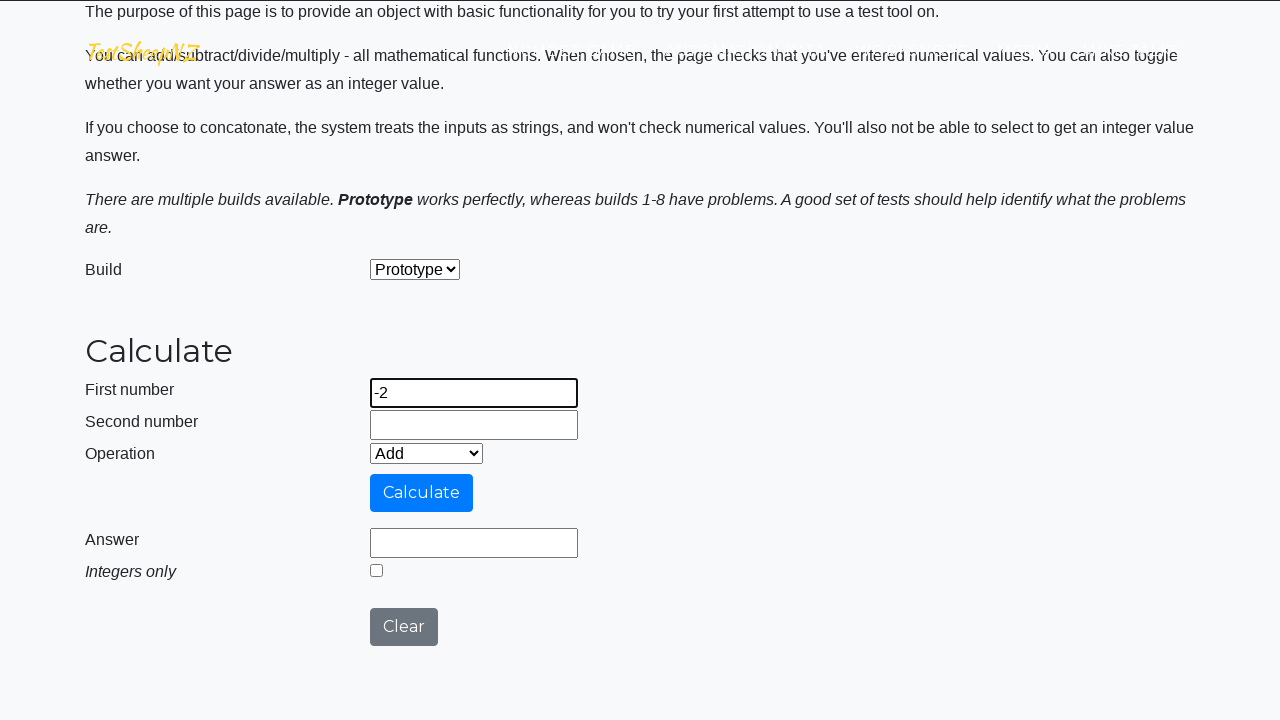

Entered second negative number: -1 on #number2Field
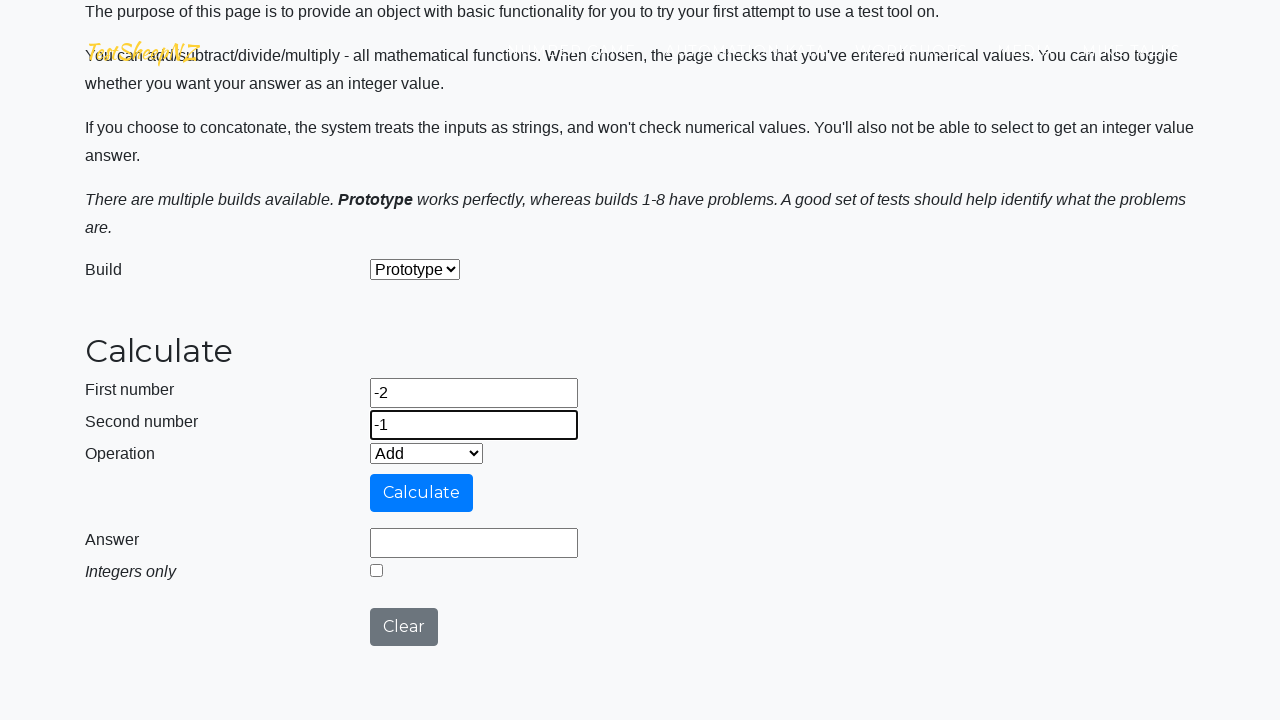

Selected Divide operation from dropdown on #selectOperationDropdown
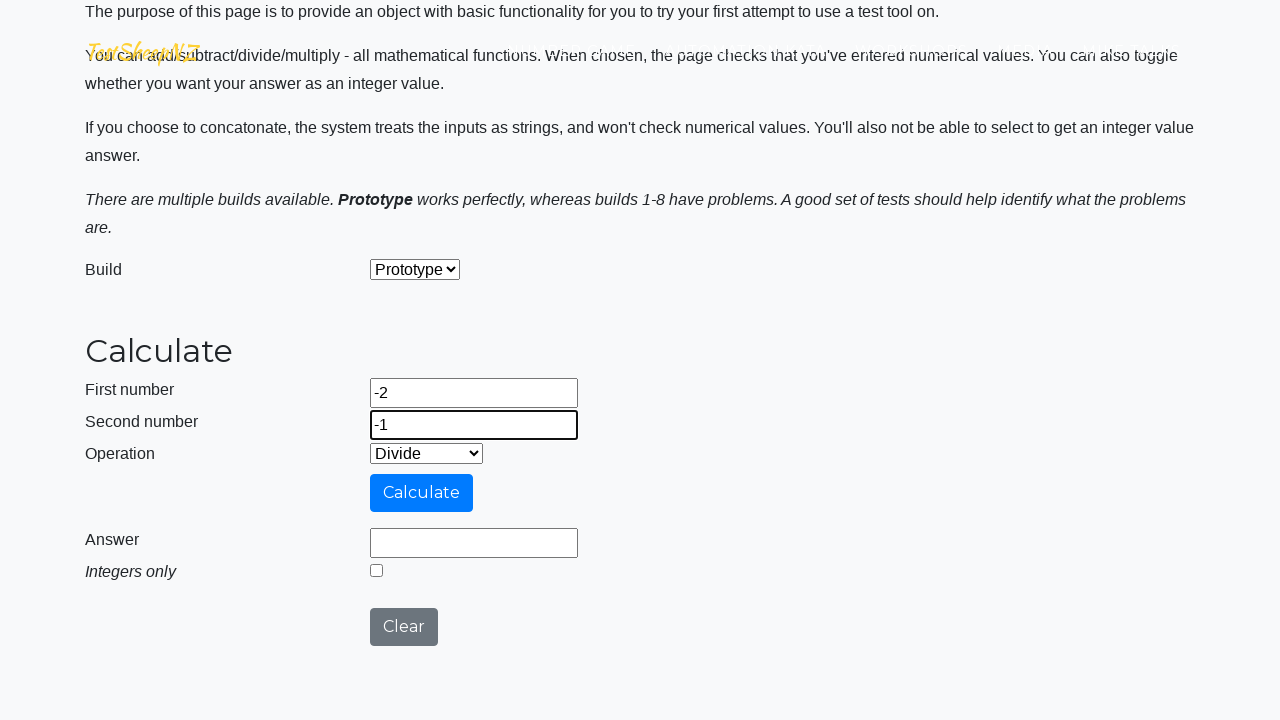

Clicked calculate button to perform division at (422, 493) on #calculateButton
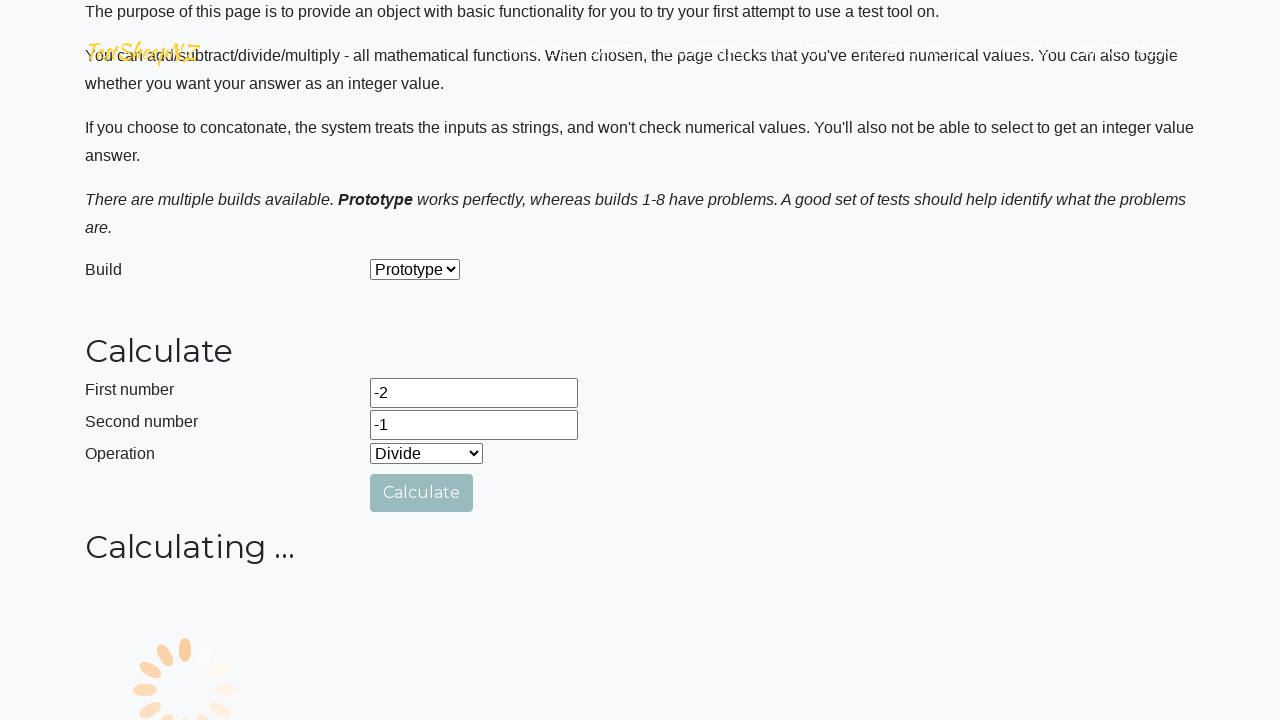

Division result loaded in answer field
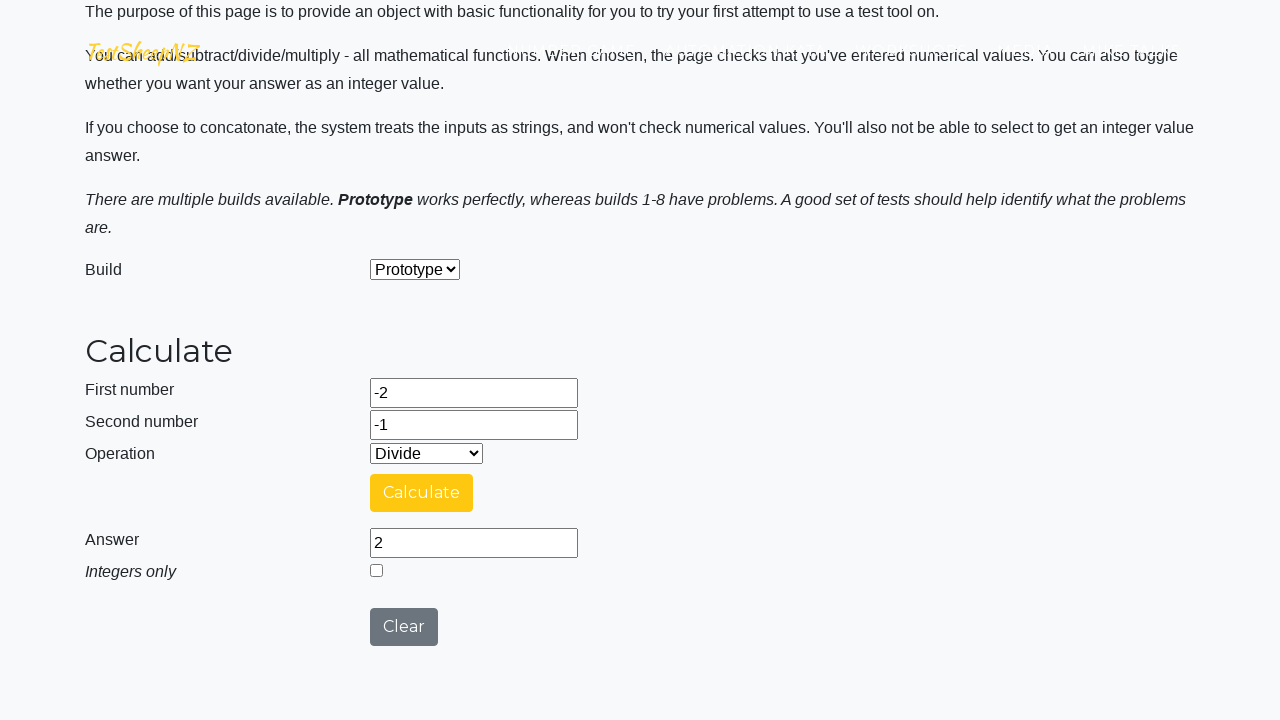

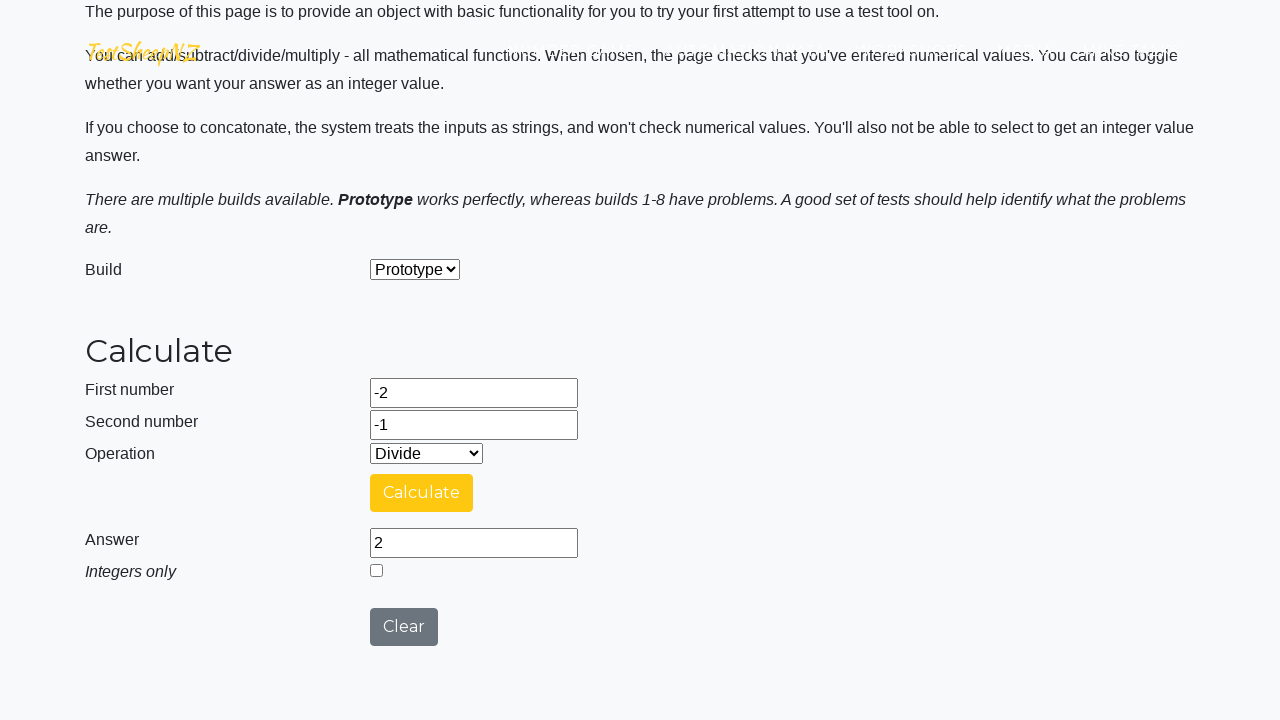